Verifies the login page UI elements including the "Remember me" checkbox label text, "Forgot password" link text, and the href attribute of the forgot password link.

Starting URL: https://login1.nextbasecrm.com/

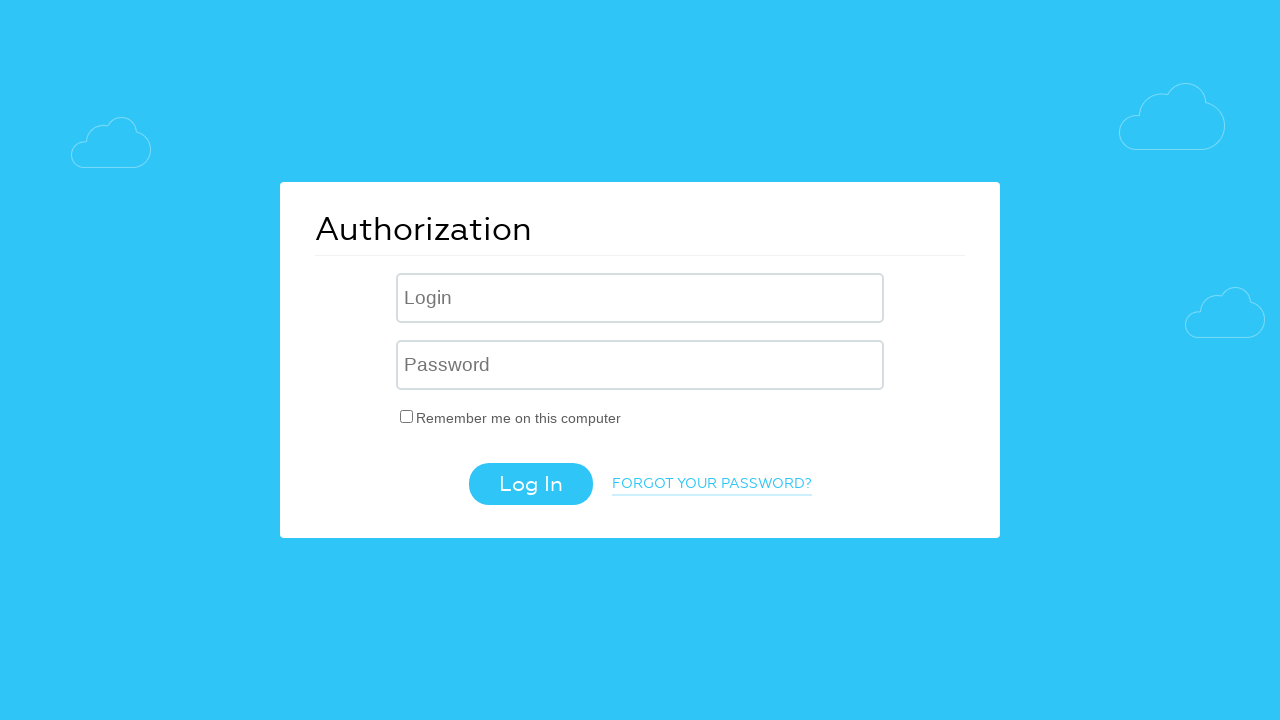

Waited for 'Remember me' checkbox label to load
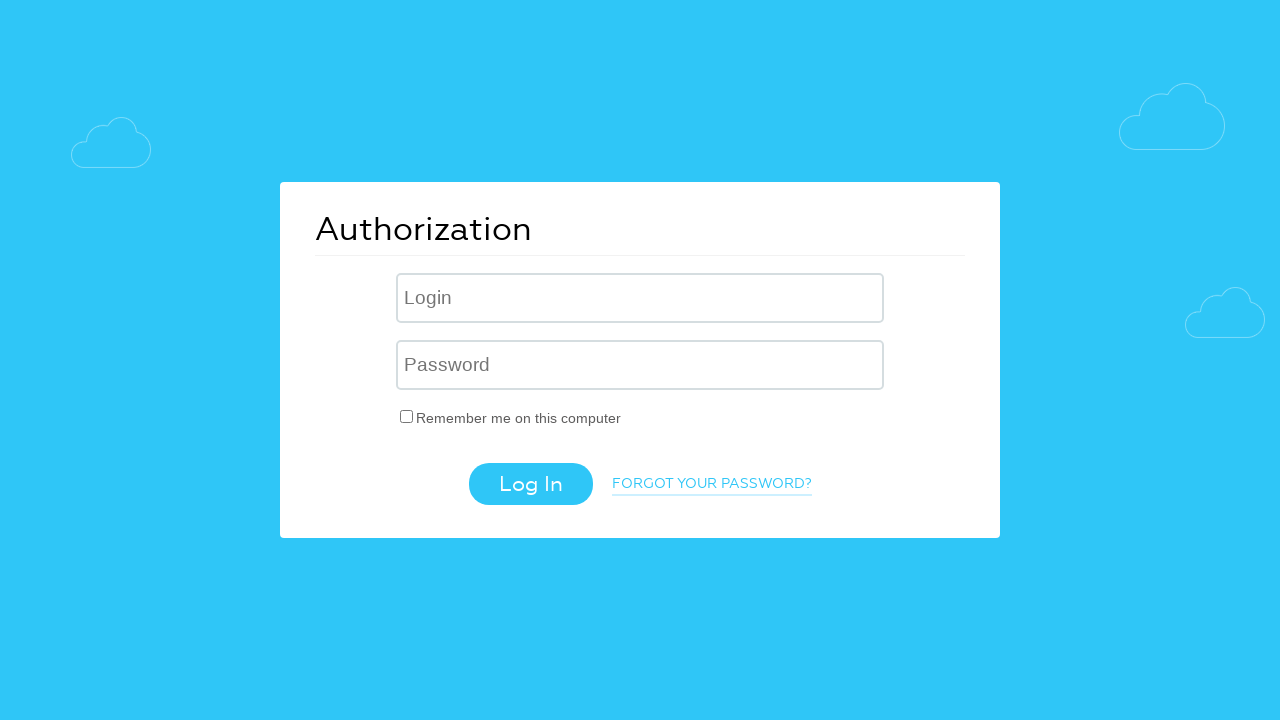

Retrieved 'Remember me' label text: 'Remember me on this computer'
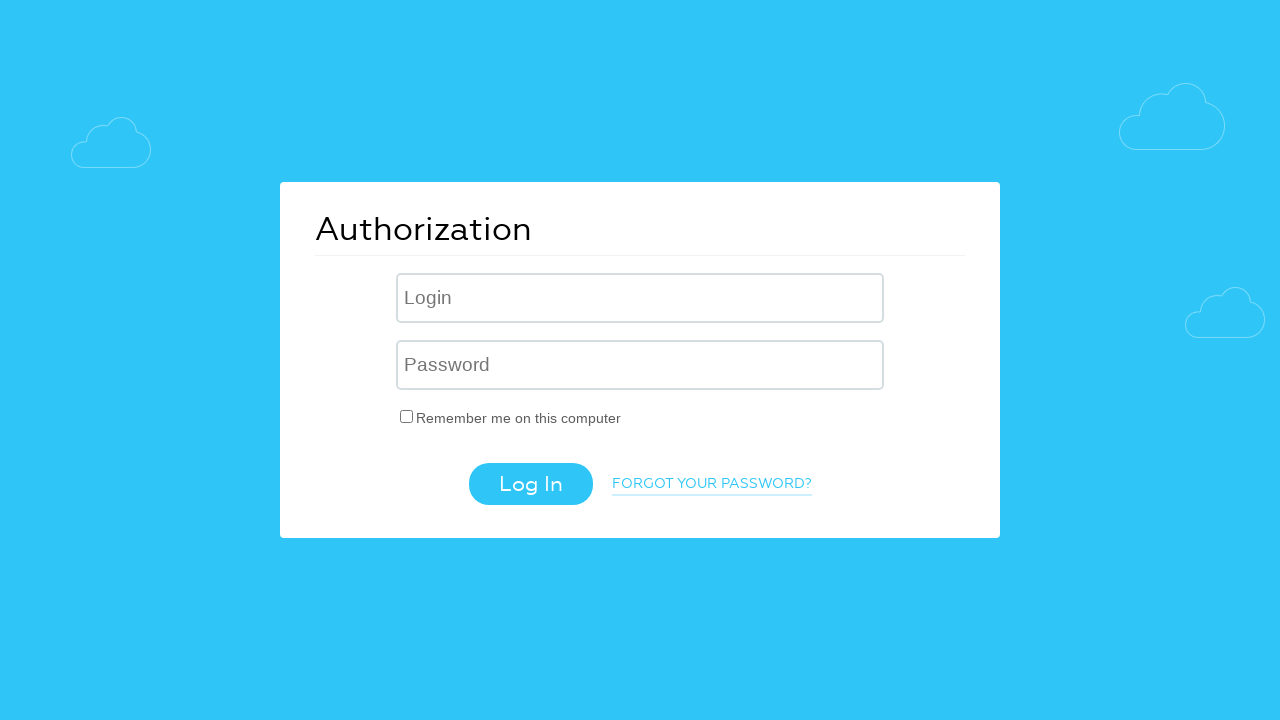

Verified 'Remember me' label text matches expected value
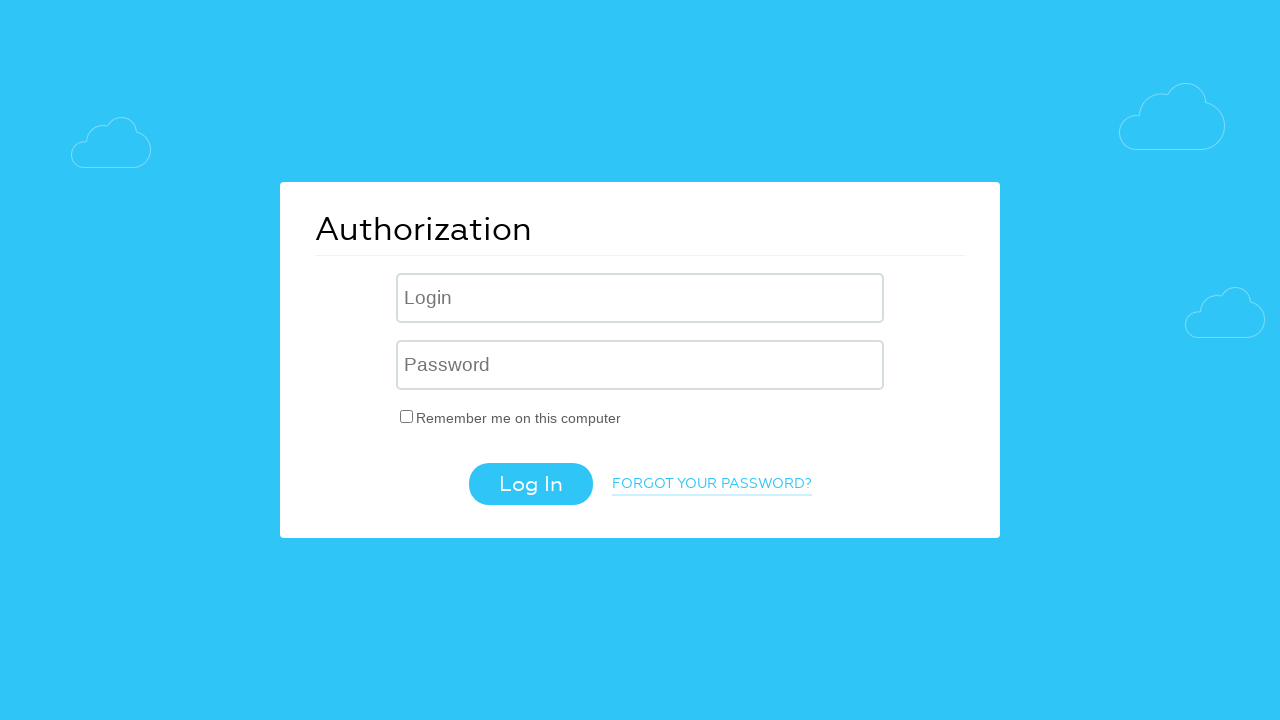

Retrieved 'Forgot password' link text: 'Forgot your password?'
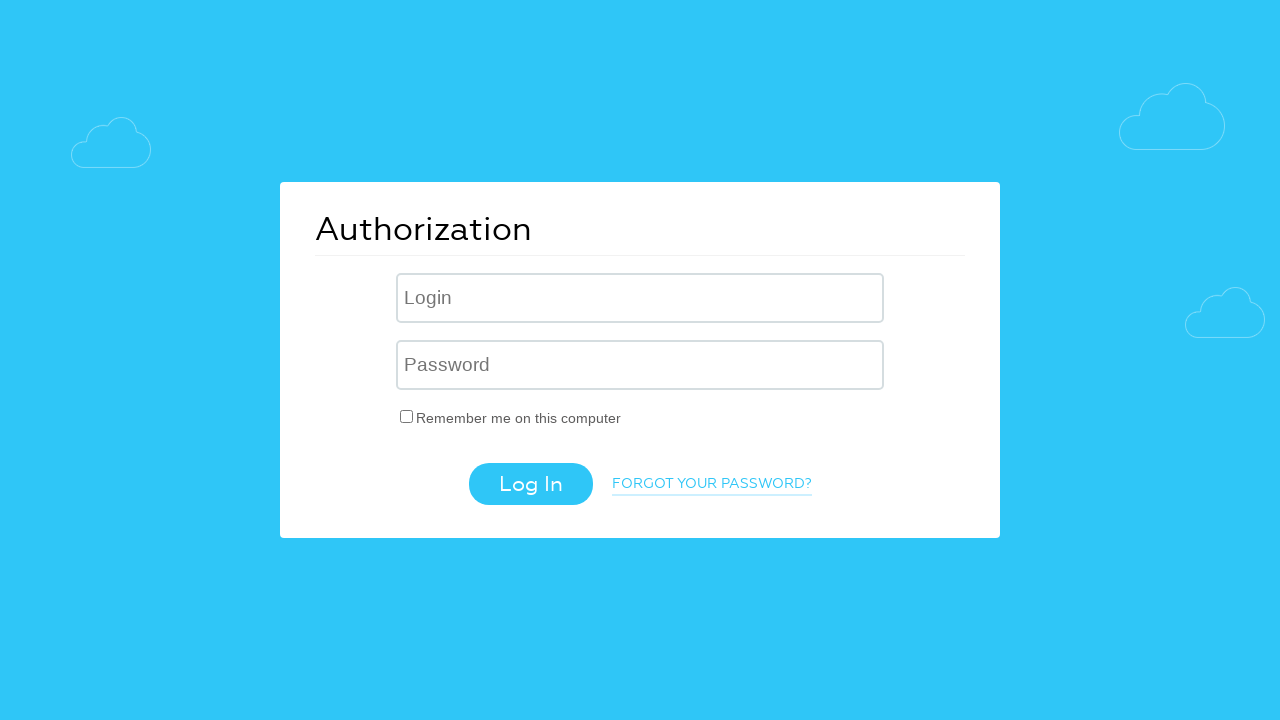

Verified 'Forgot password' link text matches expected value
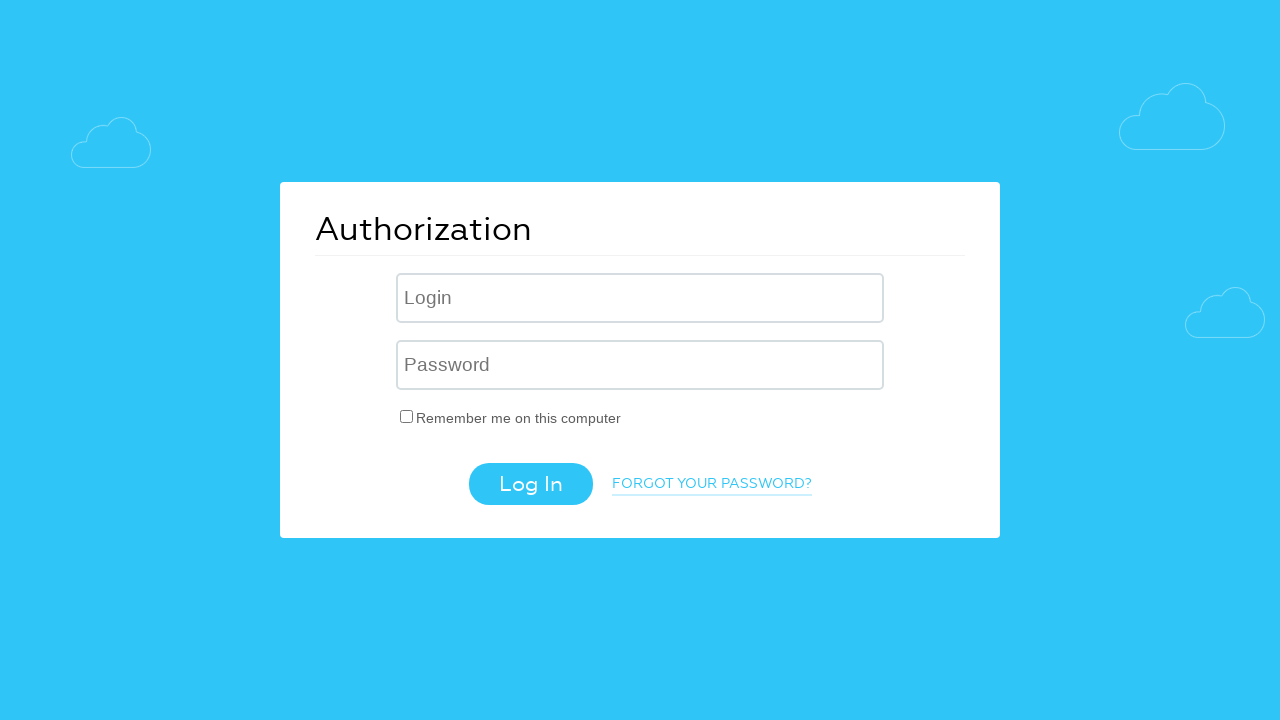

Retrieved 'Forgot password' link href attribute: '/?forgot_password=yes'
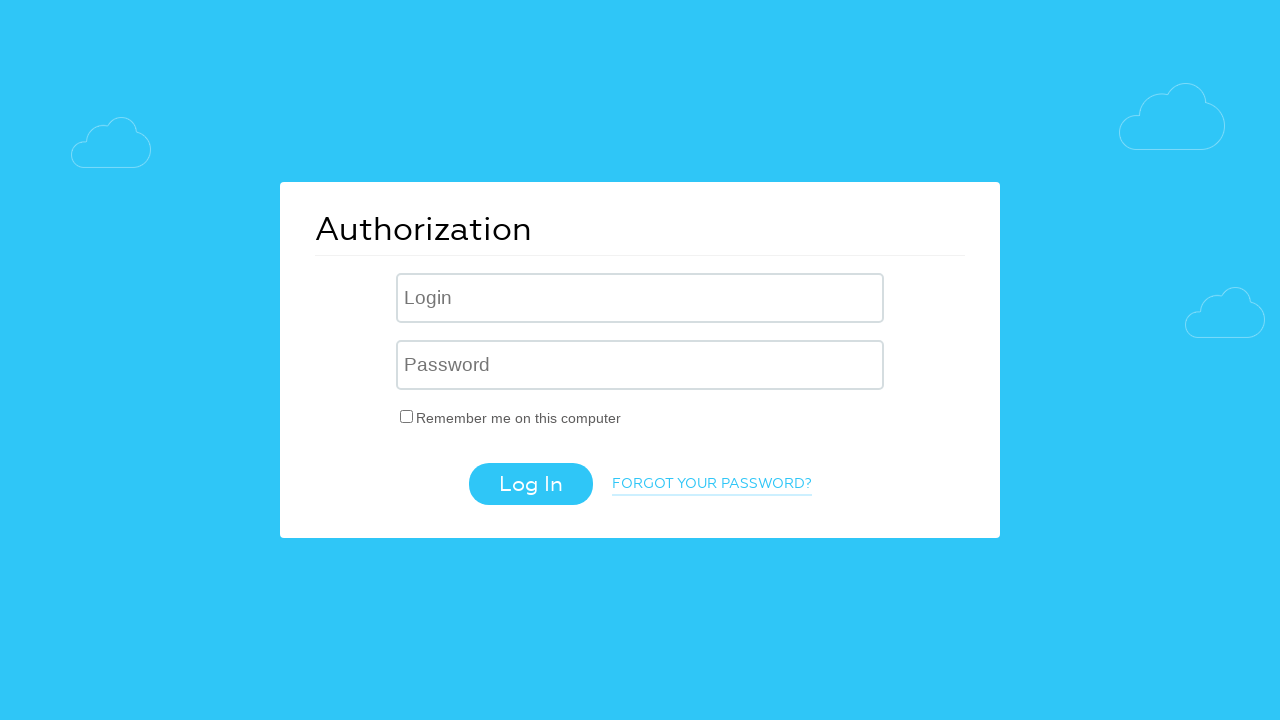

Verified 'Forgot password' link href contains 'forgot_password=yes' parameter
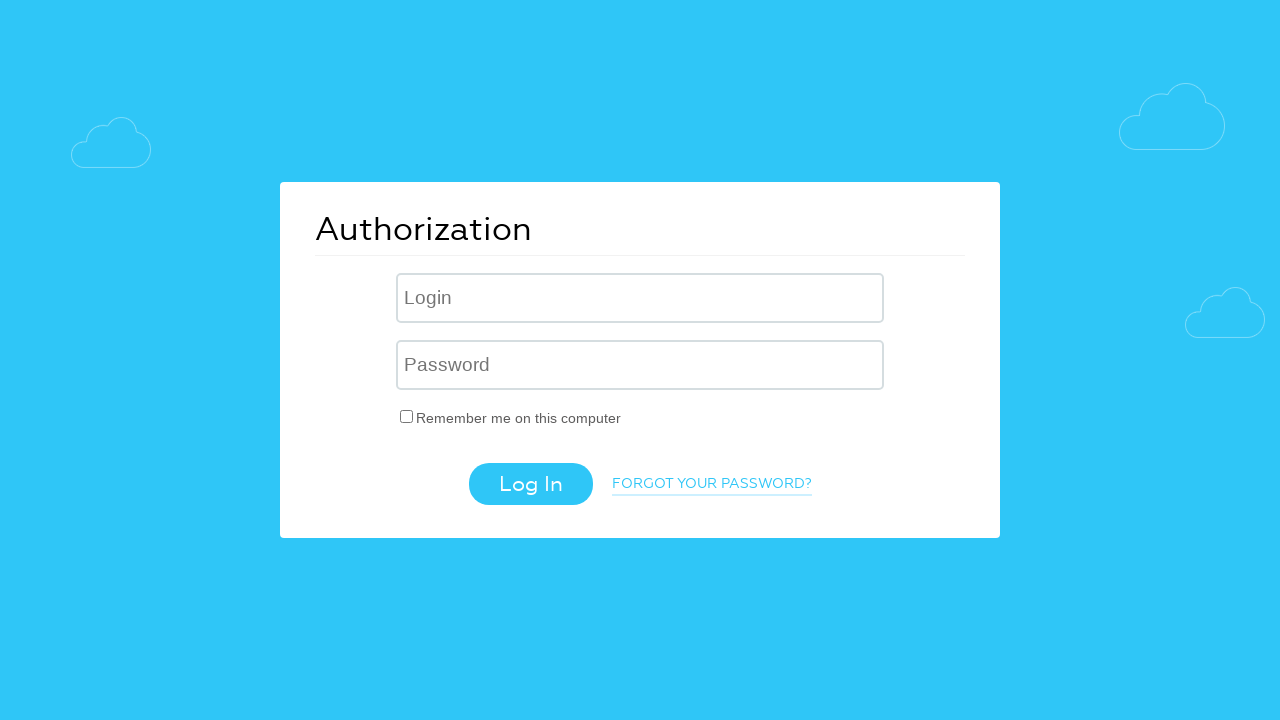

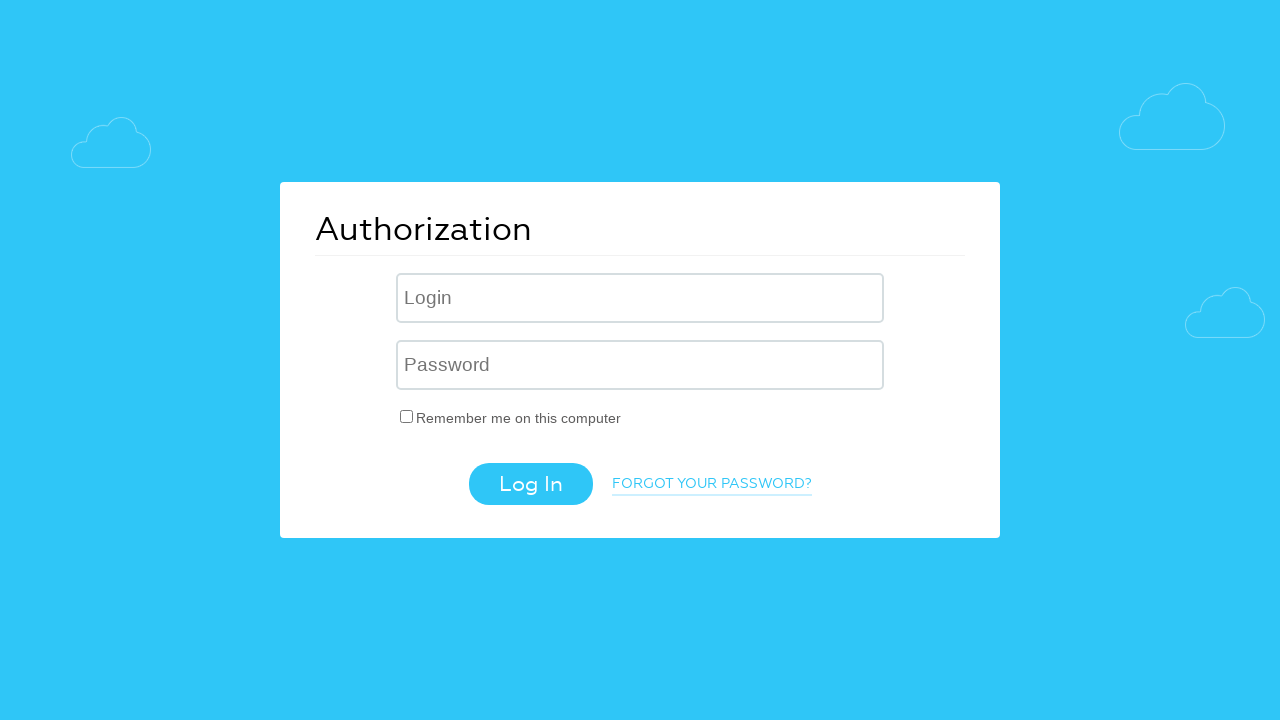